Tests jump link navigation to different page sections (features, solutions, lead form, and pricing) and verifies the correct content is displayed

Starting URL: https://business.comcast.com/learn/internet/wifi-pro/?disablescripts=true

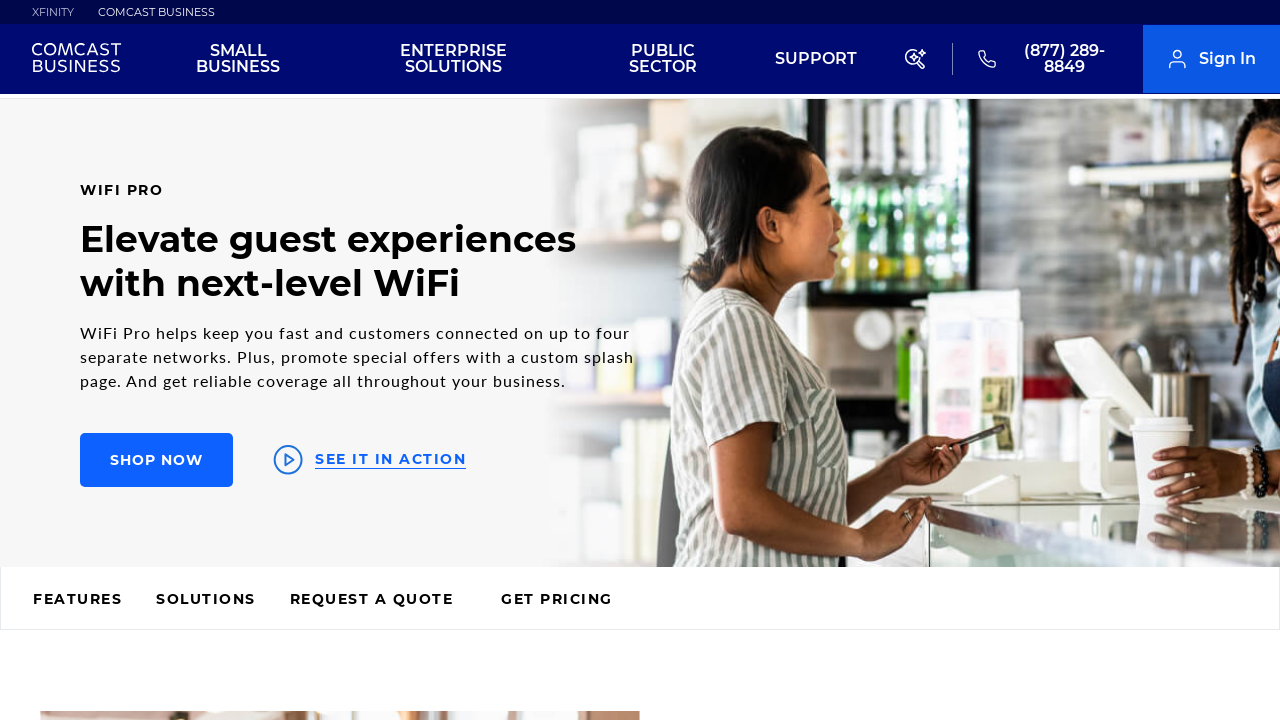

Clicked features jump link at (78, 601) on xpath=//*[@id="main"]/section/div[2]/div/ul/li[1]/a
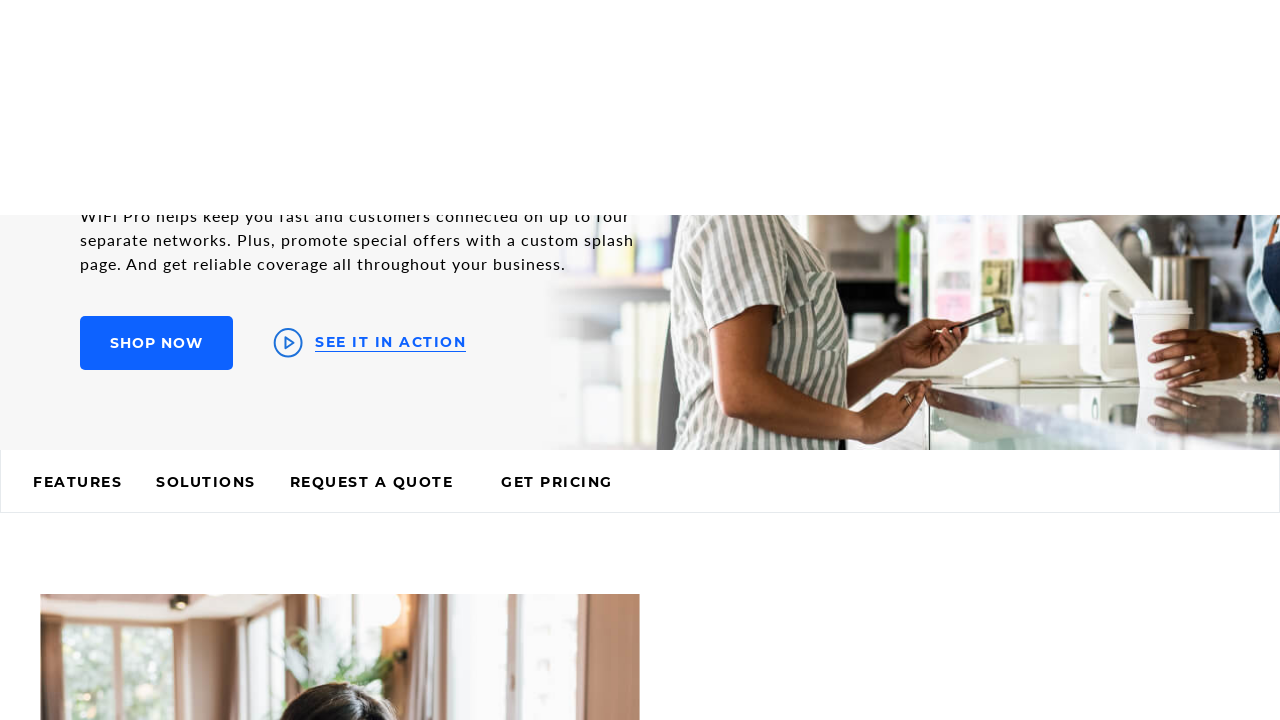

Features section loaded and is visible
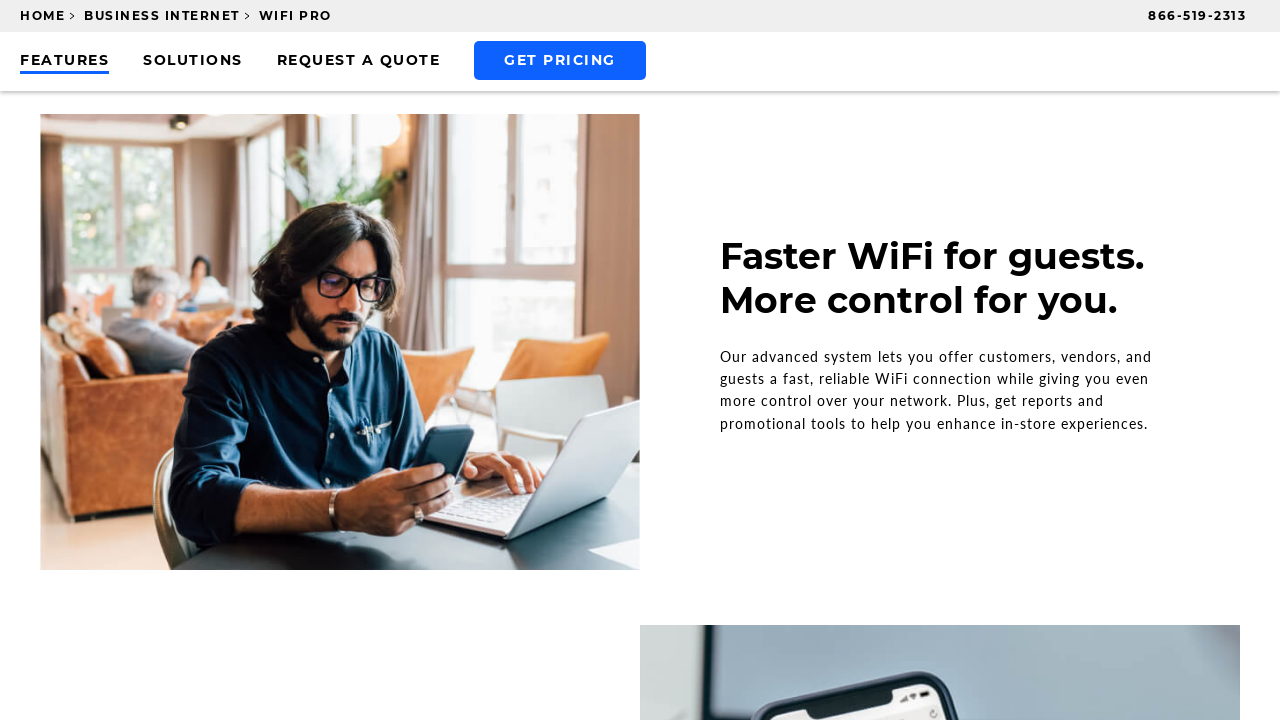

Clicked solutions jump link at (193, 62) on xpath=//*[@id="main"]/section/div[2]/div/ul/li[2]/a
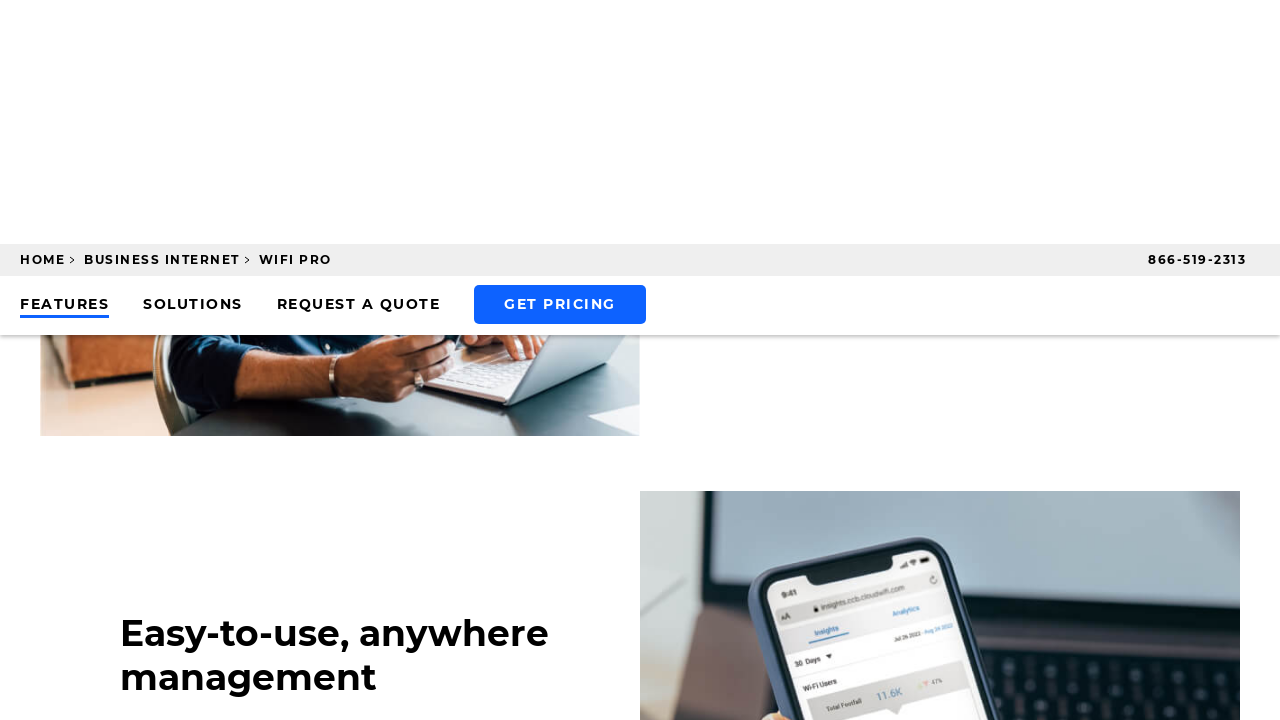

Solutions section loaded and is visible
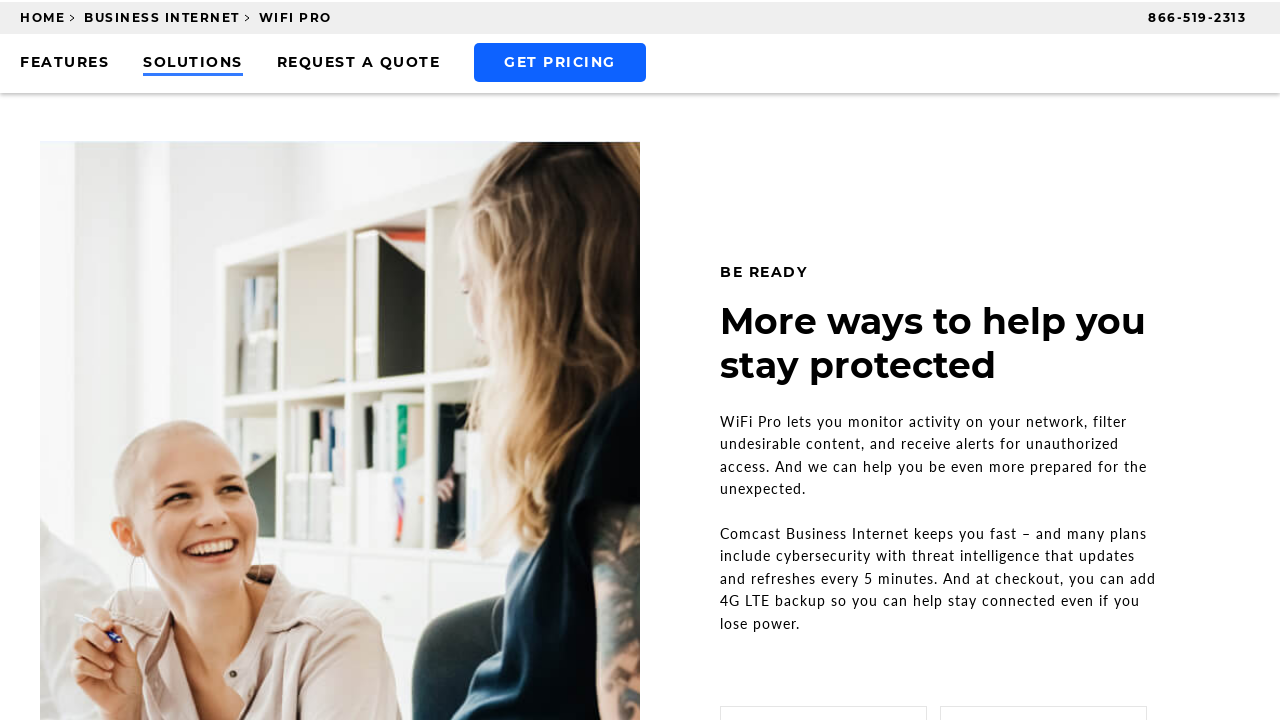

Clicked request a quote (lead form) jump link at (358, 62) on xpath=//*[@id="main"]/section/div[2]/div/ul/li[3]/a
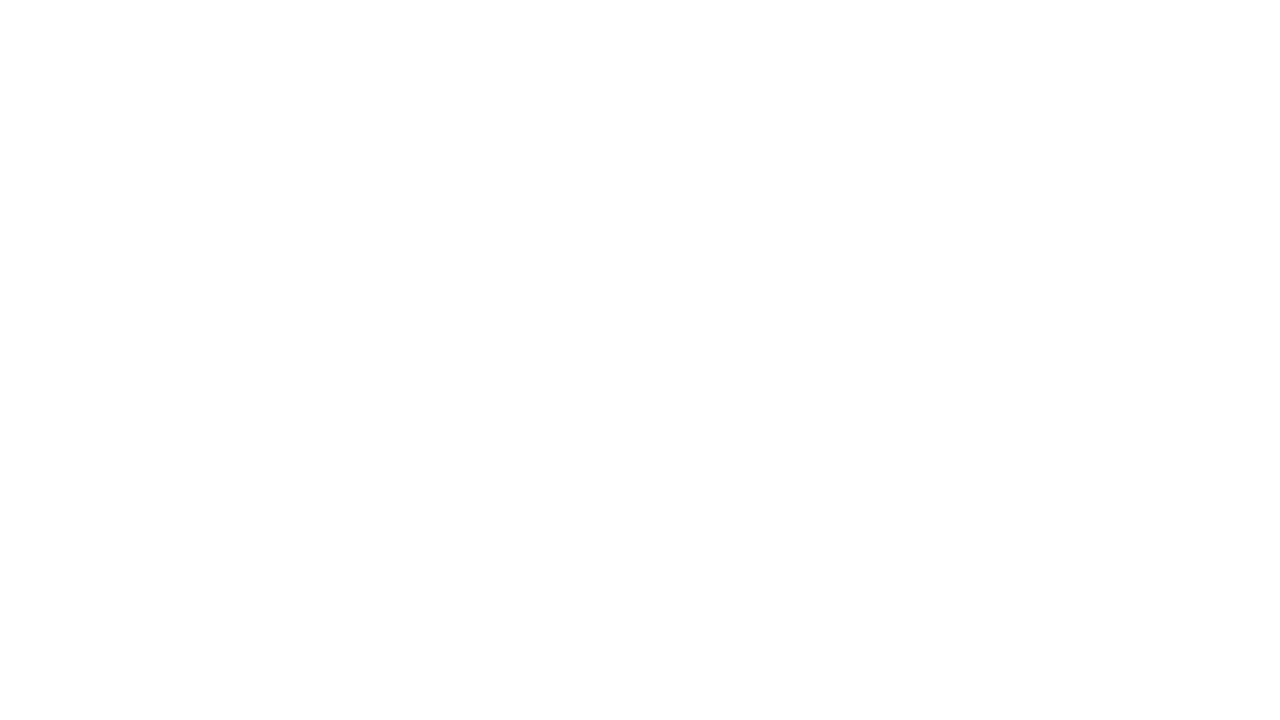

Lead form section loaded and is visible
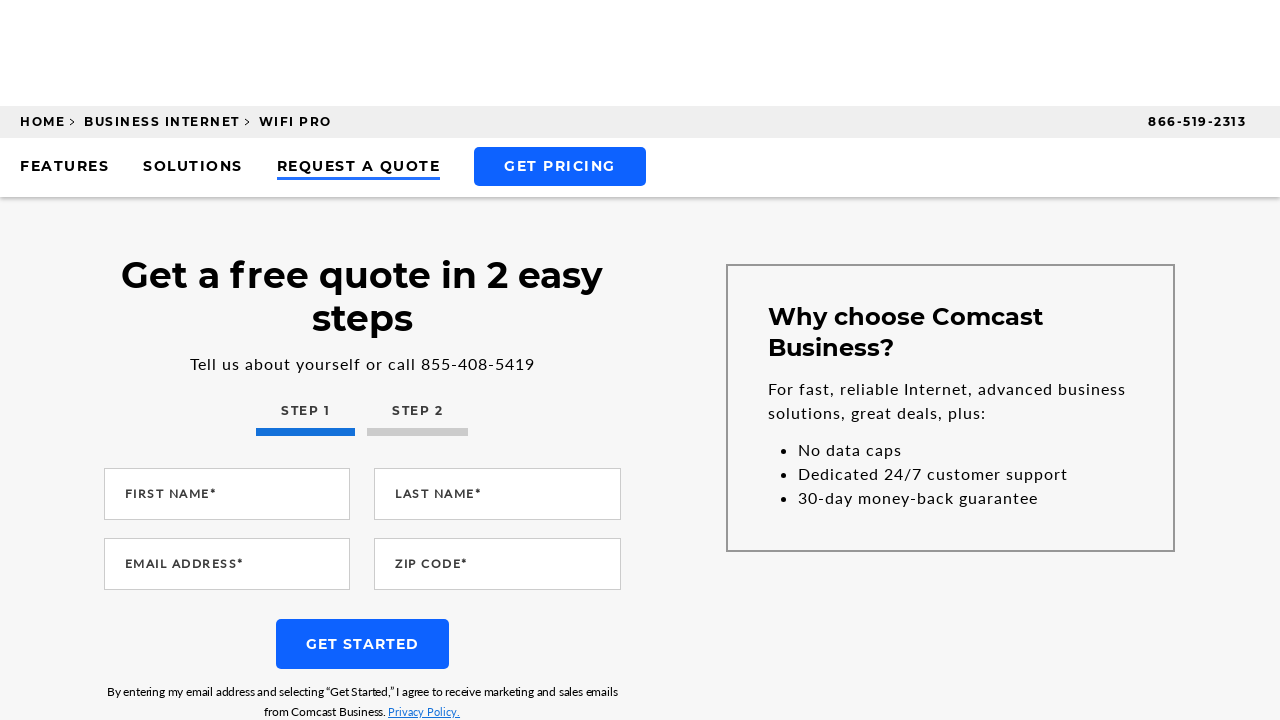

Clicked get pricing jump link at (560, 60) on xpath=//*[@id="main"]/section/div[2]/div/ul/li[4]/a
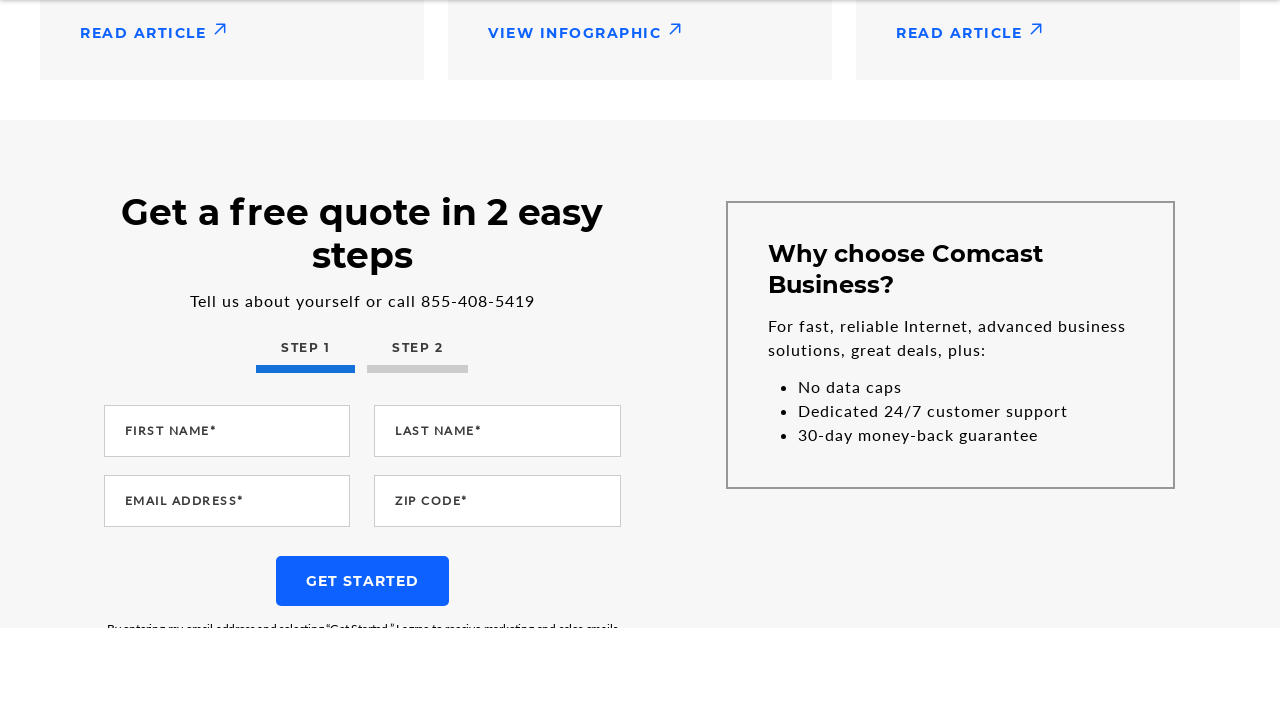

Pricing section loaded and is visible
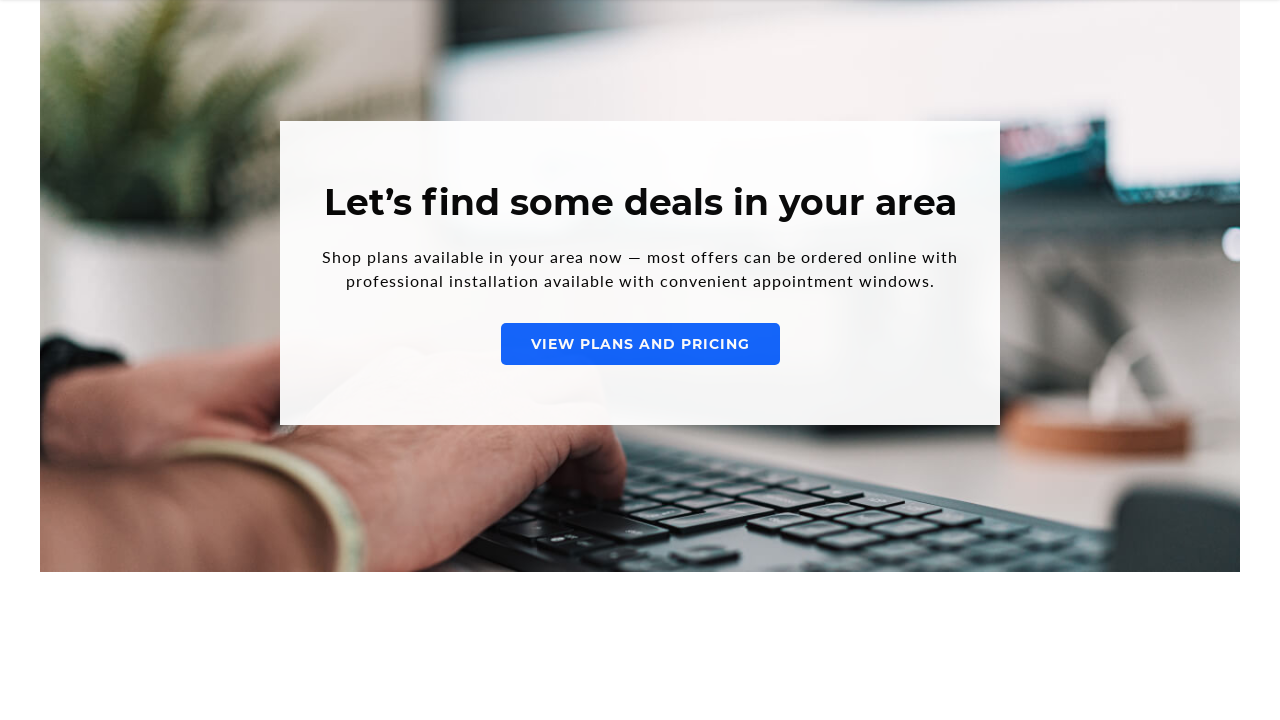

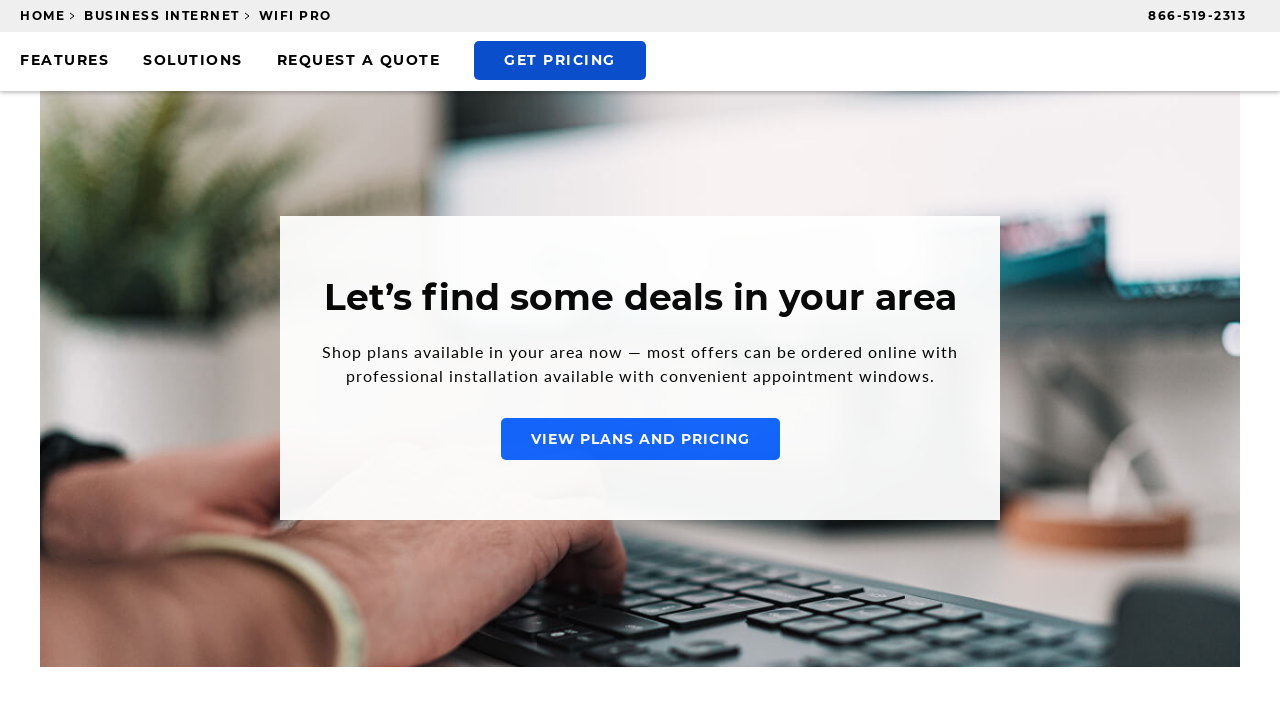